Tests radio button functionality on a practice form by clicking a gender radio button and selecting a profession from a list of radio buttons based on a specific value.

Starting URL: https://demoqa.com/automation-practice-form/

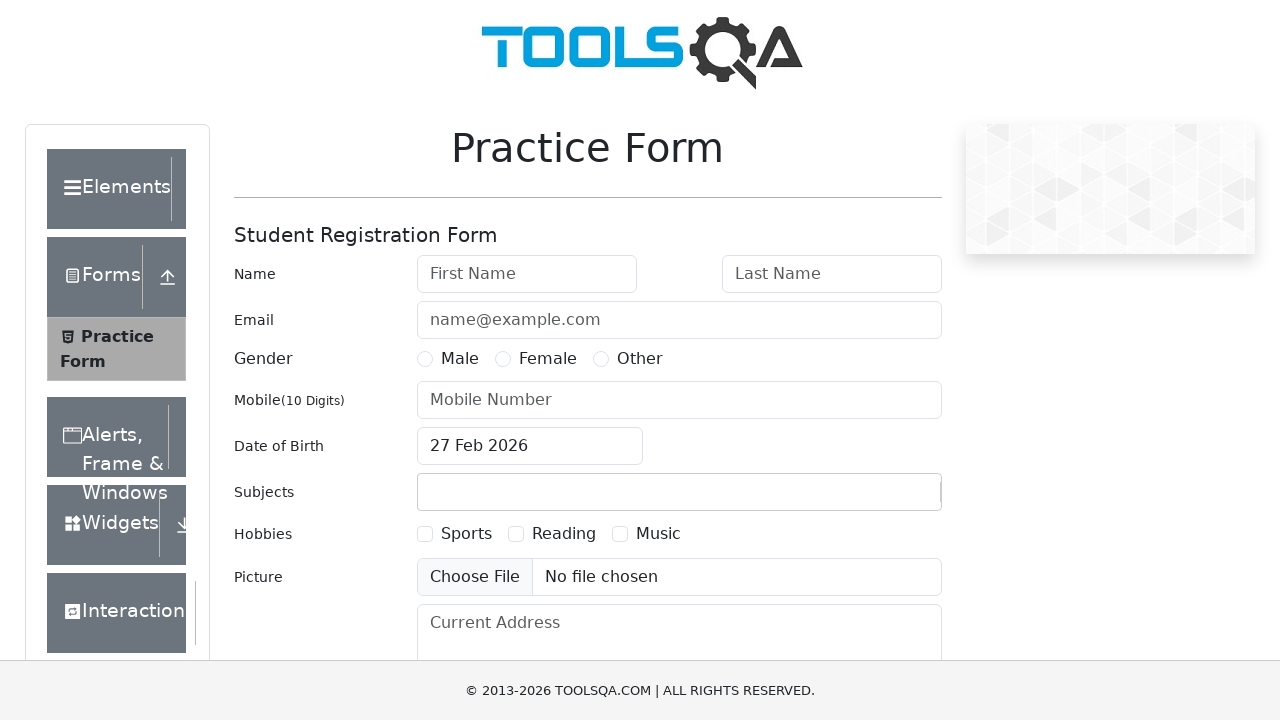

Clicked male gender radio button at (425, 359) on xpath=//input[@id='gender-radio-1']
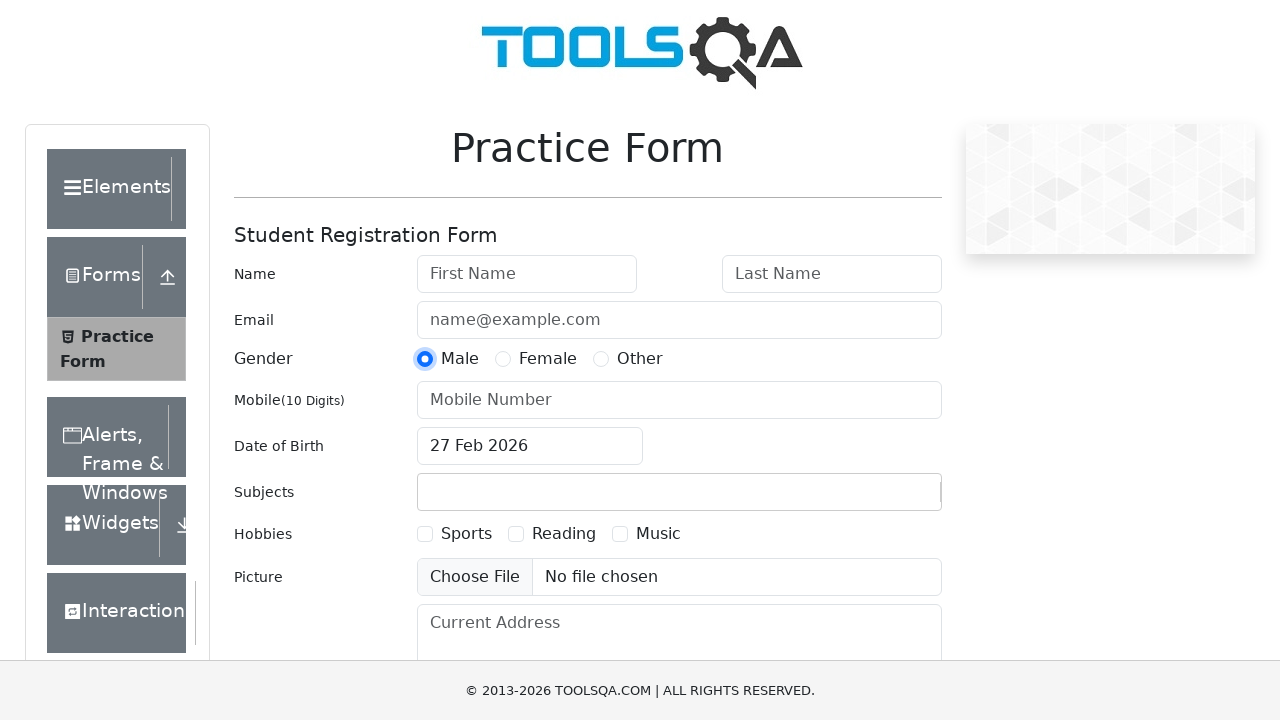

Retrieved all profession radio buttons
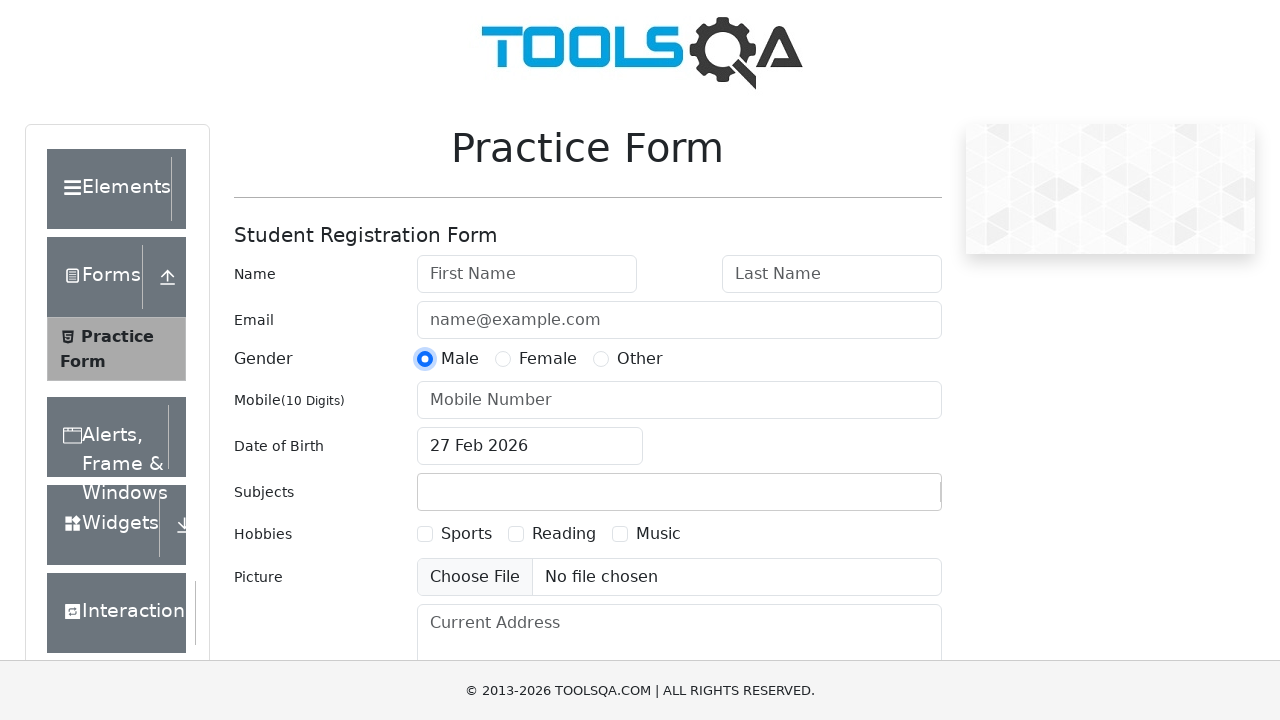

Clicked first available hobby checkbox at (466, 534) on label[for='hobbies-checkbox-1']
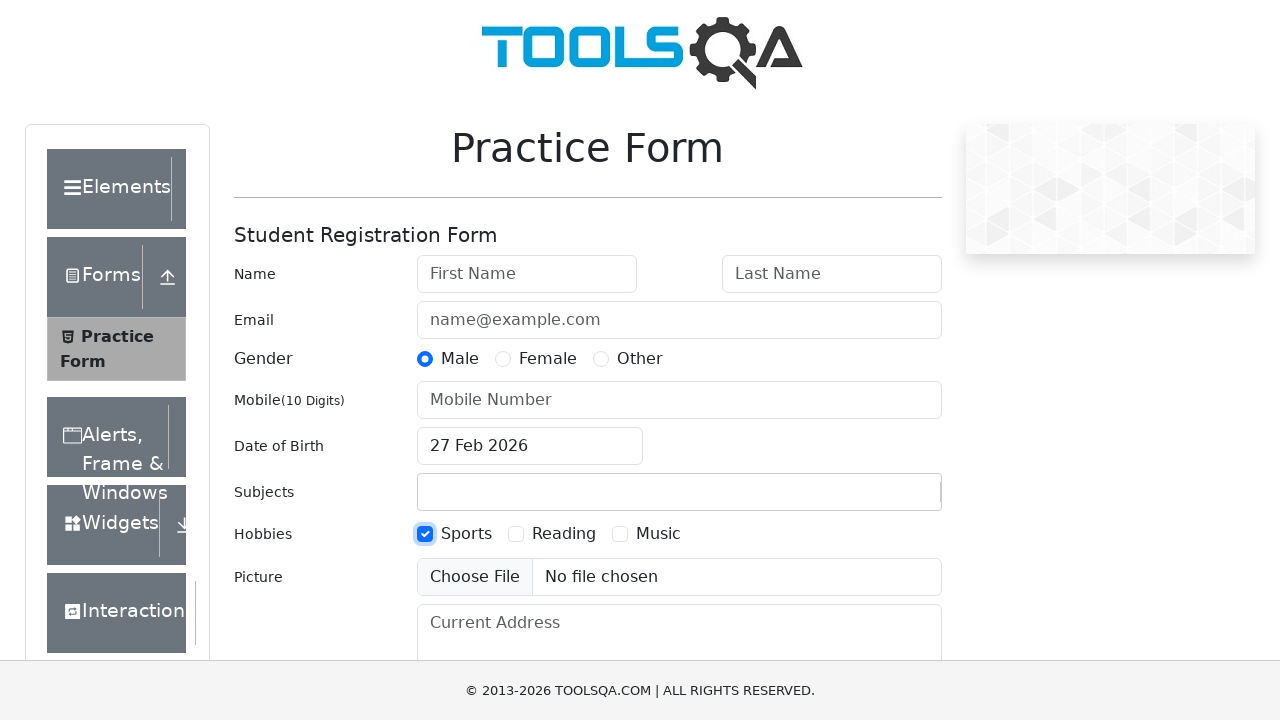

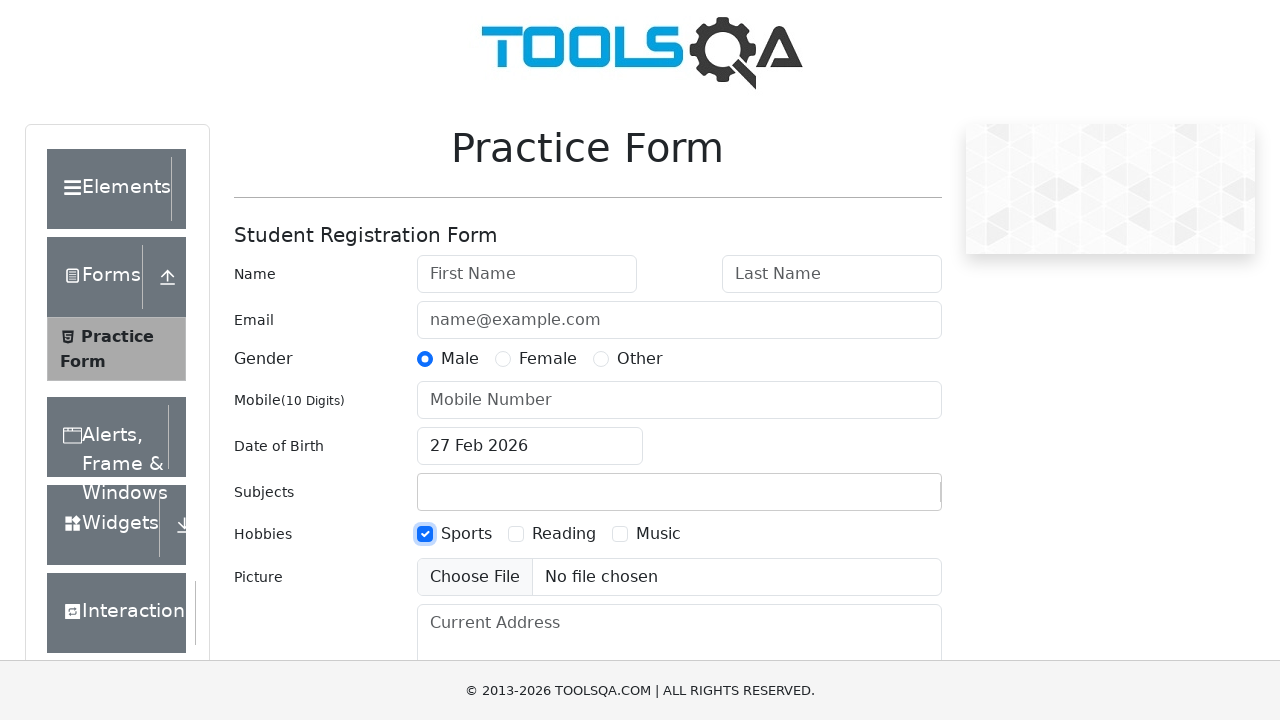